Tests file upload functionality by uploading a file and verifying the success message is displayed

Starting URL: https://practice.cydeo.com/upload

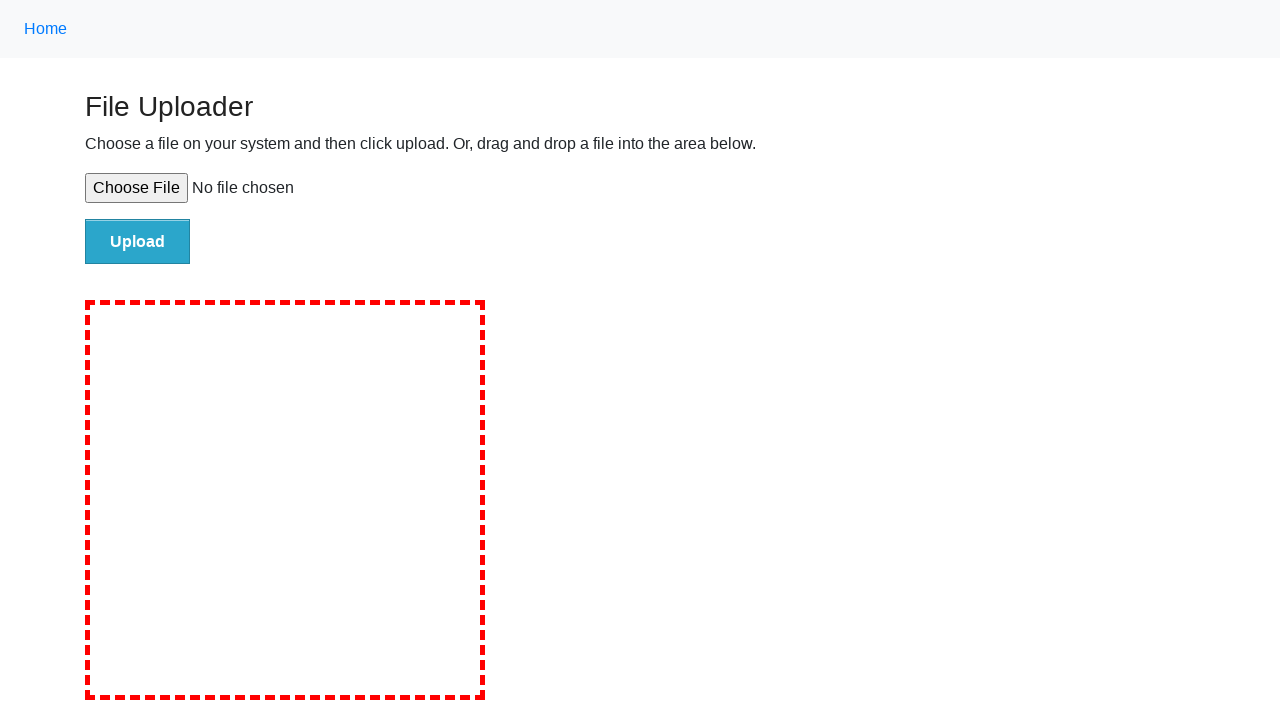

Created temporary test file for upload
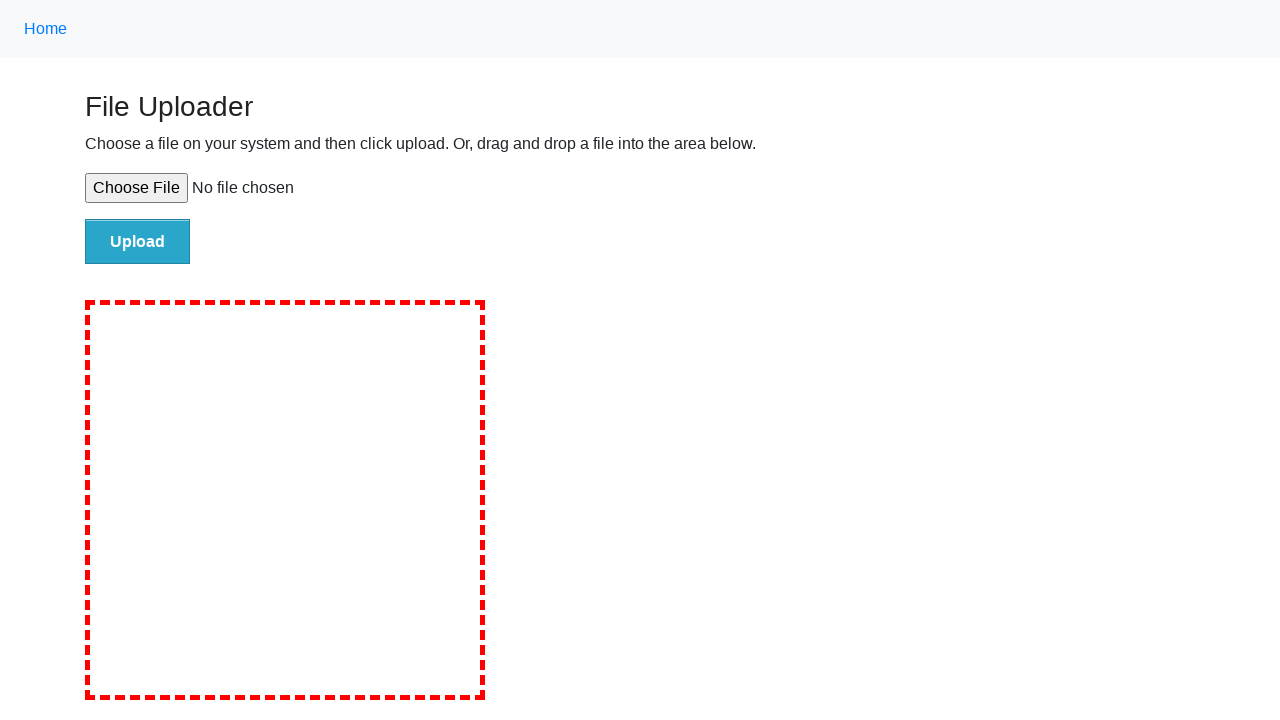

Set input file for upload using set_input_files
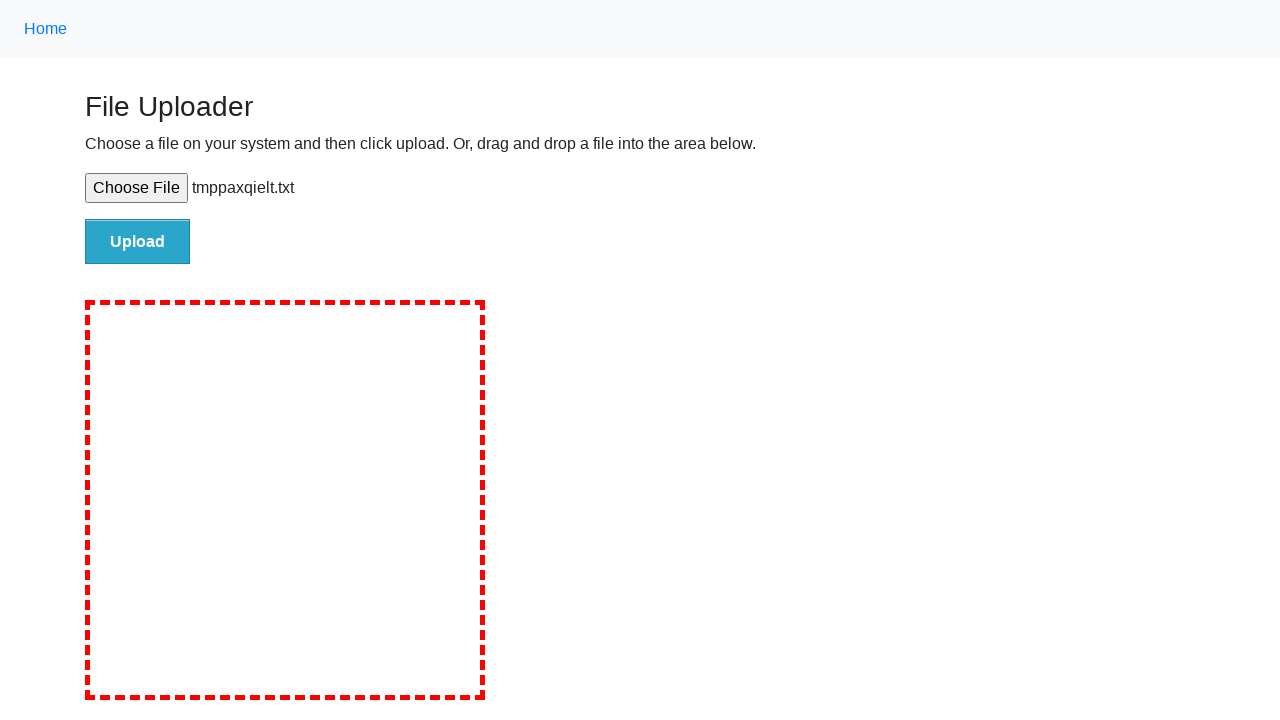

Clicked upload button to submit file at (138, 241) on #file-submit
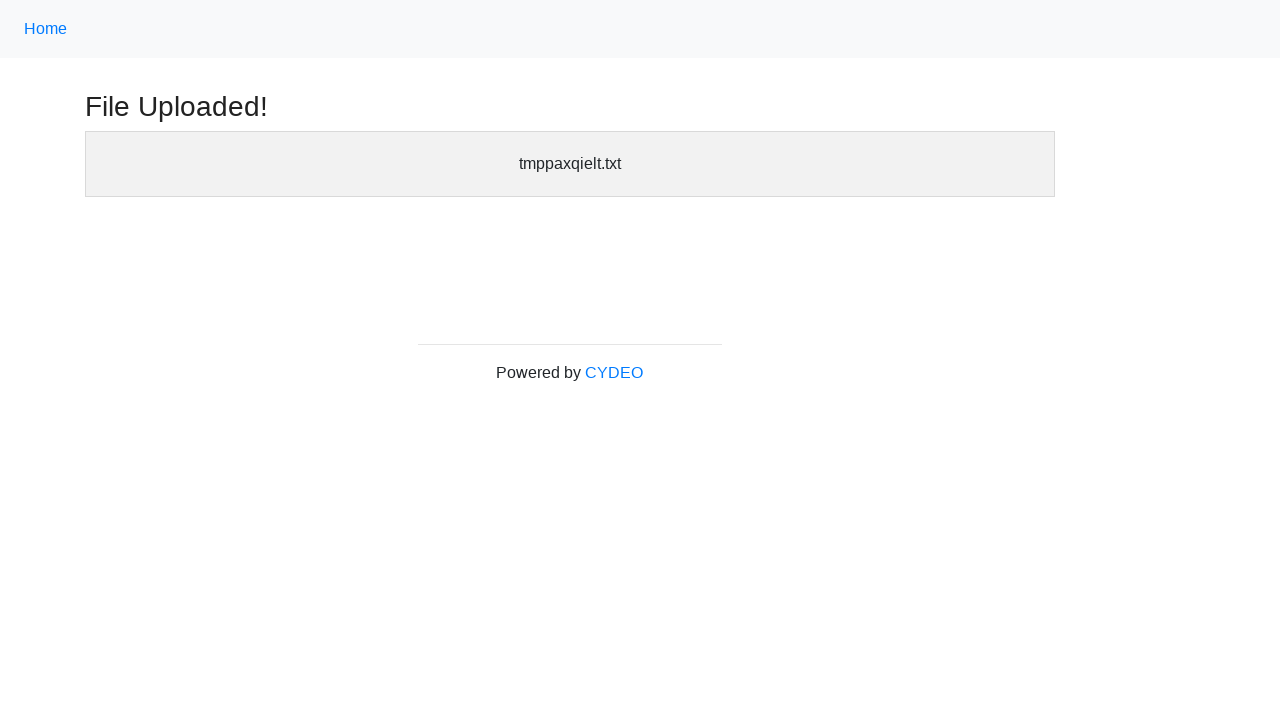

File upload success message displayed
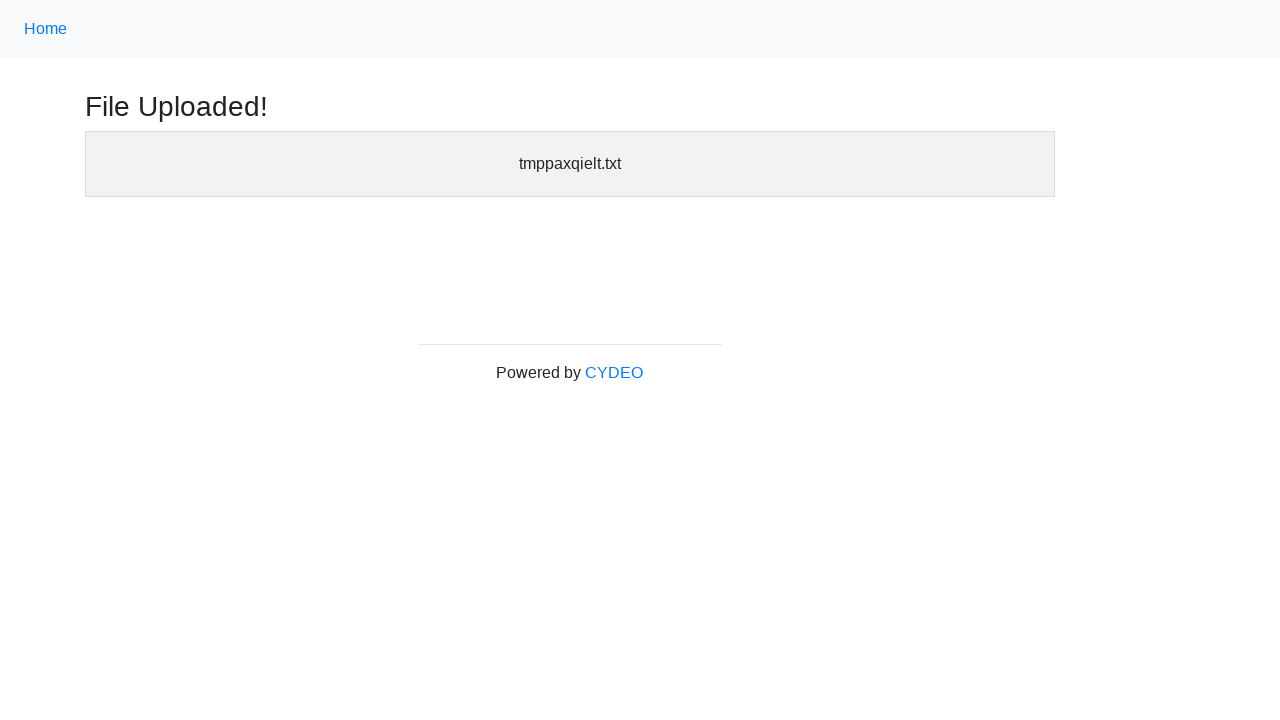

Cleaned up temporary test file
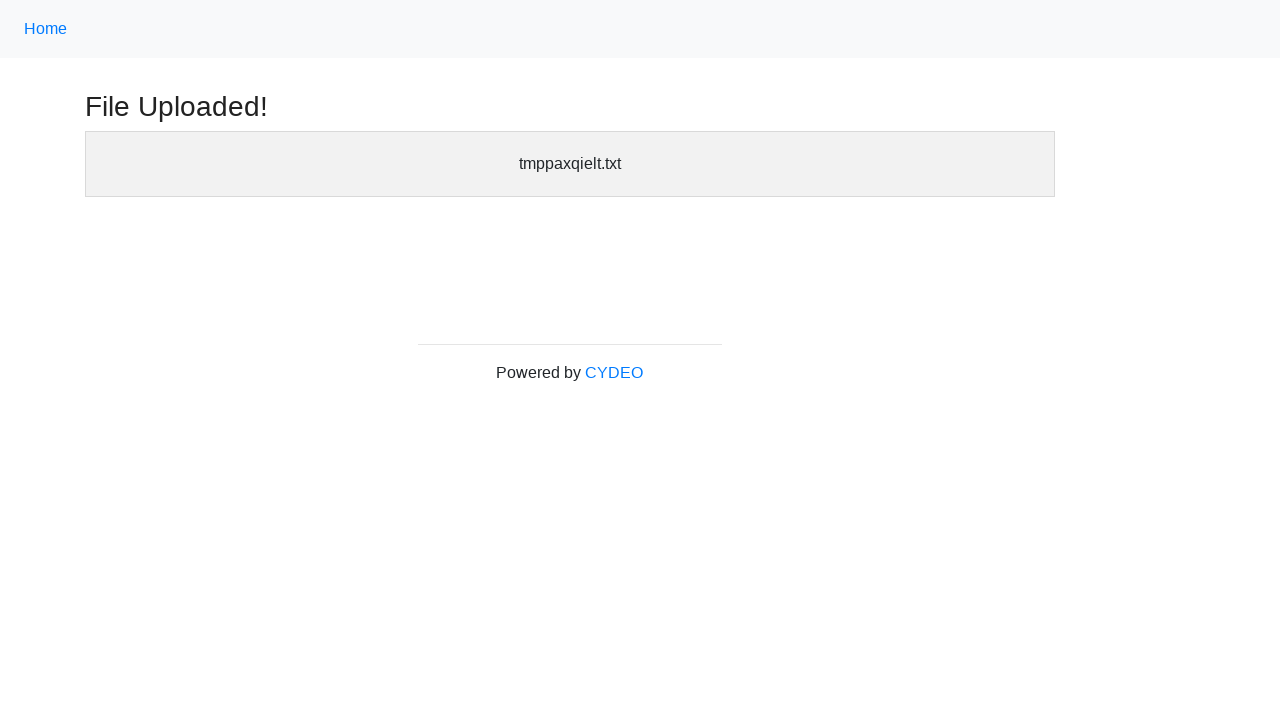

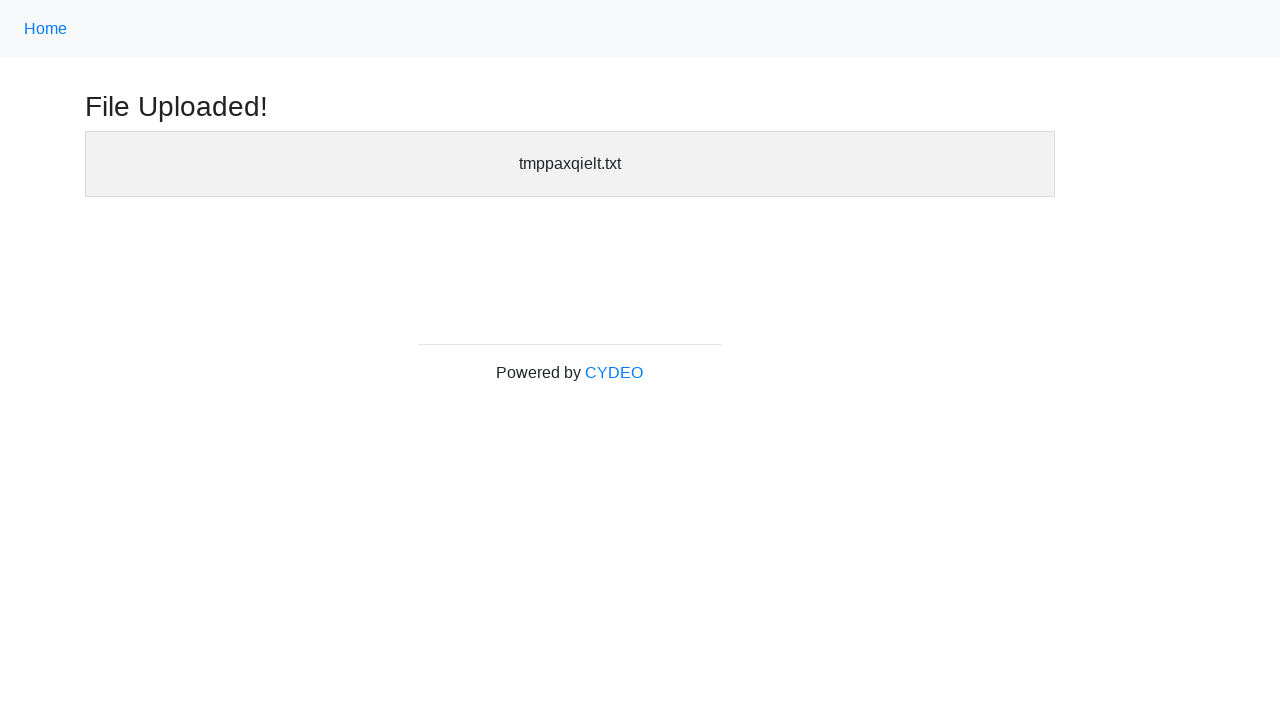